Tests file download functionality by clicking a download link and waiting for the download to complete

Starting URL: https://www.selenium.dev/selenium/web/downloads/download.html

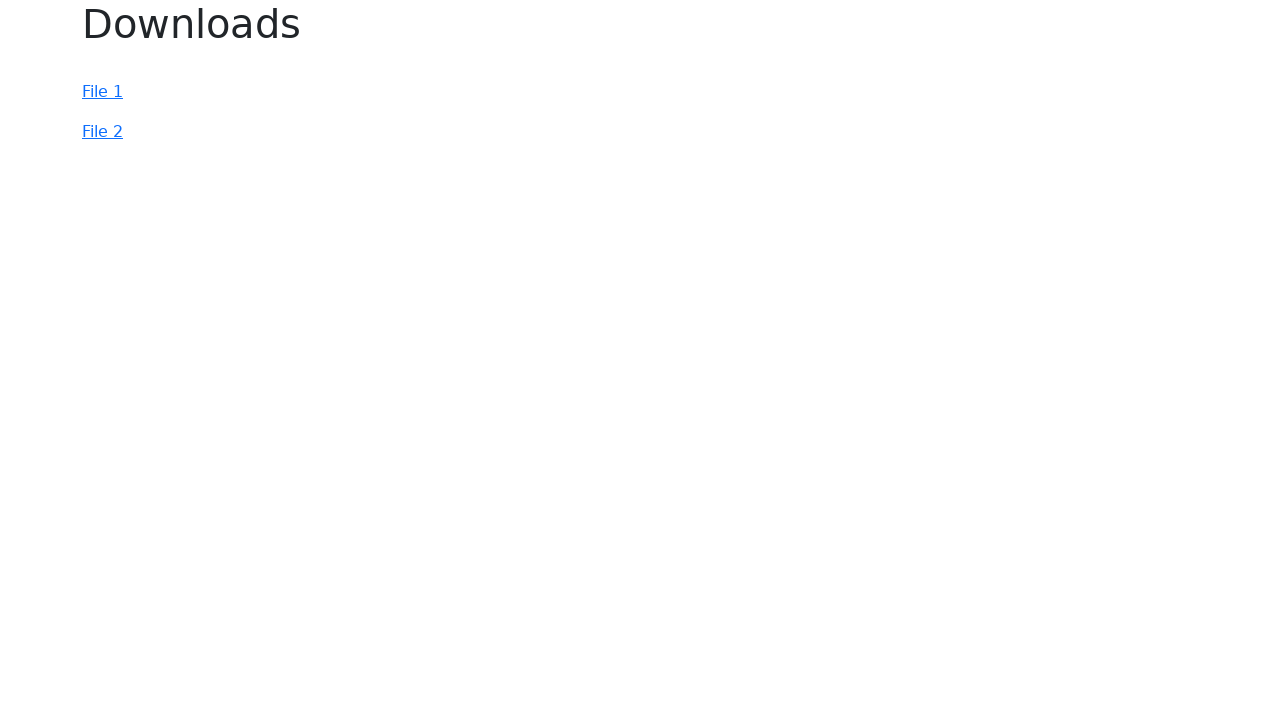

Download link element loaded
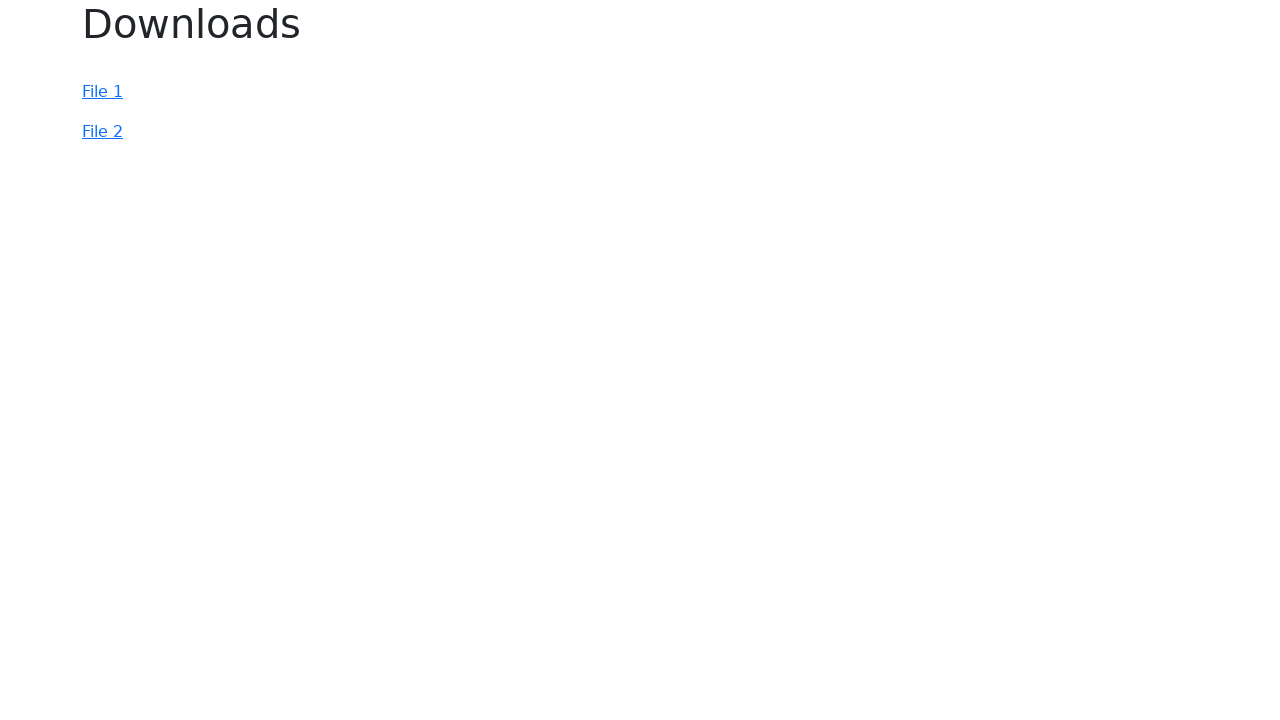

Clicked download link #file-2 at (102, 132) on #file-2
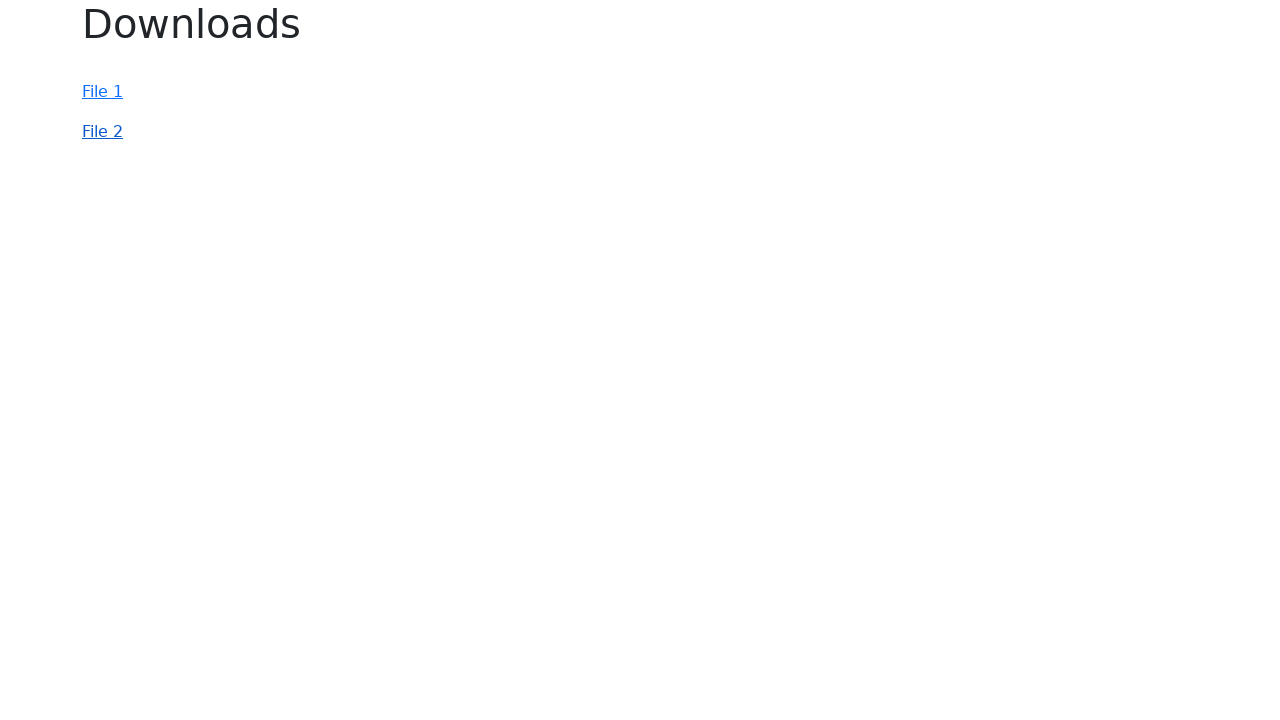

File download completed successfully
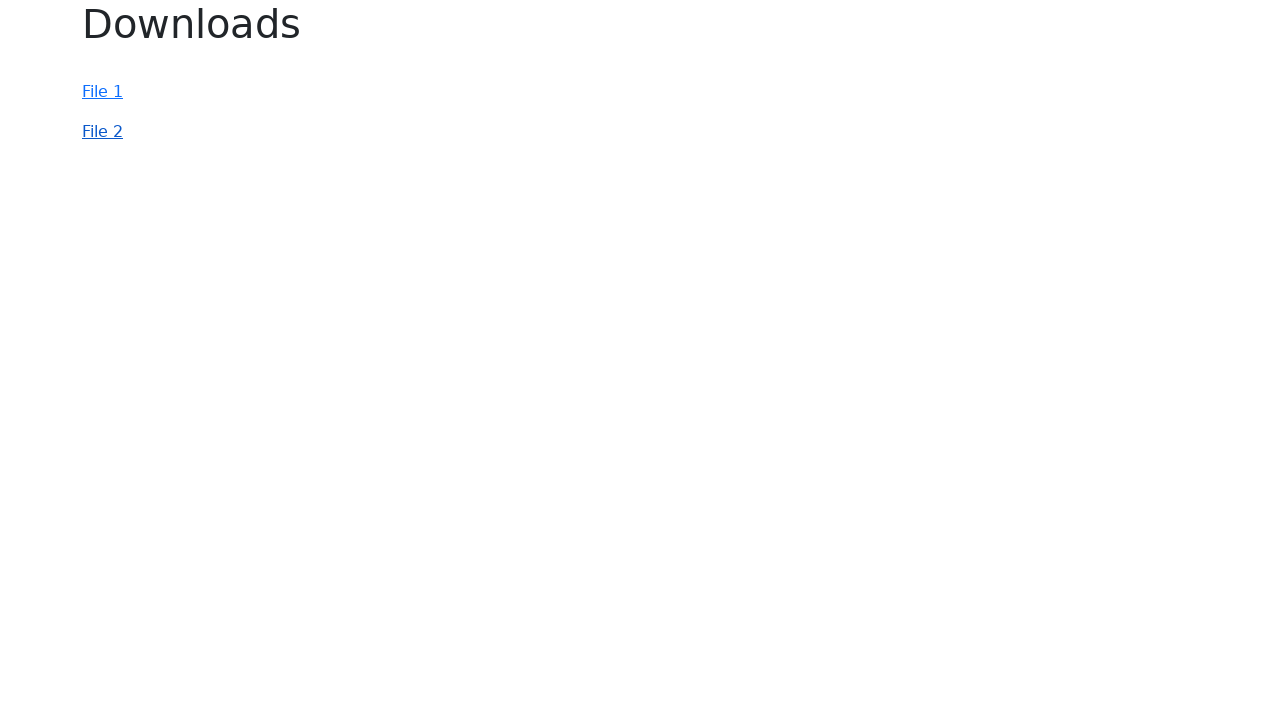

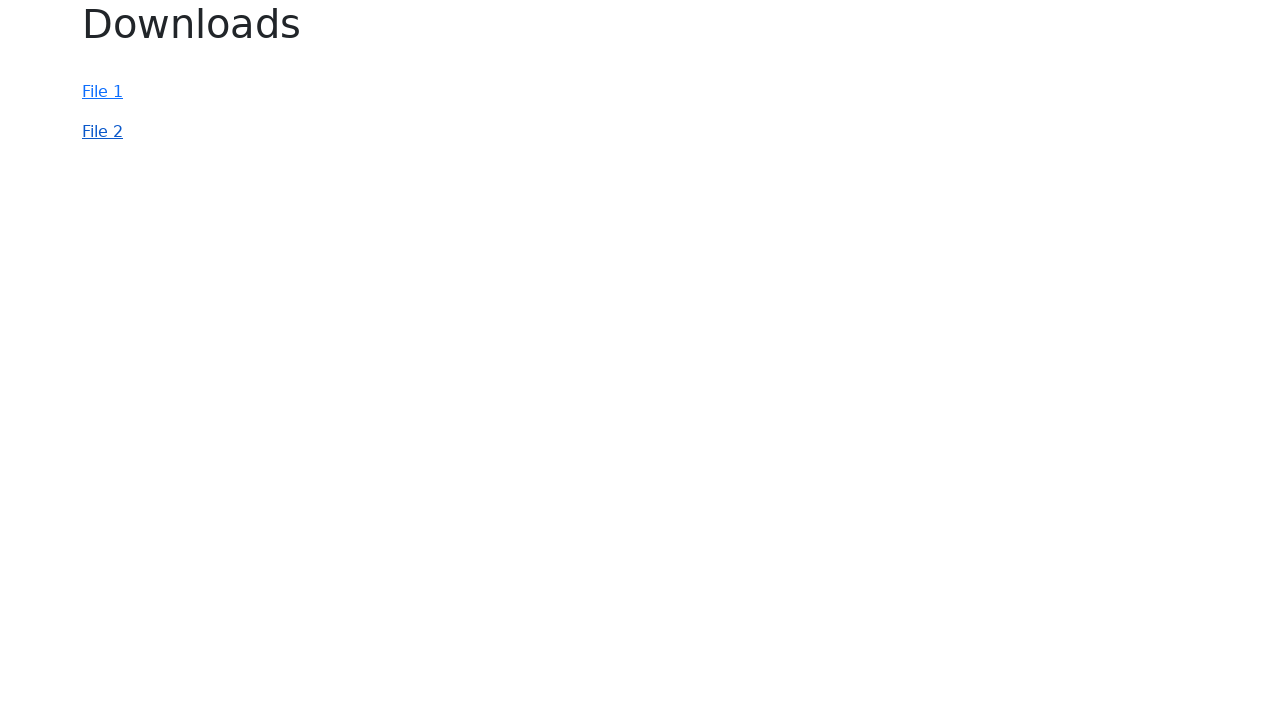